Tests the Python.org website search functionality by entering "pycon" as a search query and submitting the form to verify results are returned.

Starting URL: http://www.python.org

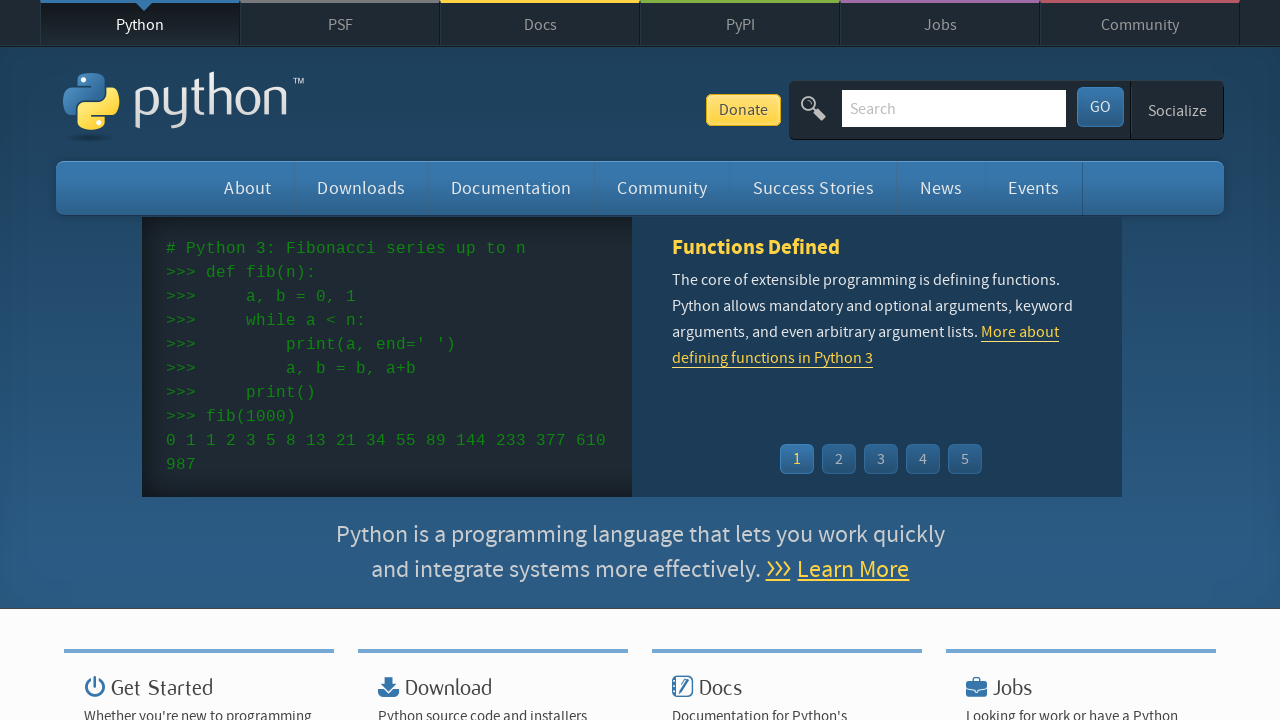

Verified 'Python' is in page title
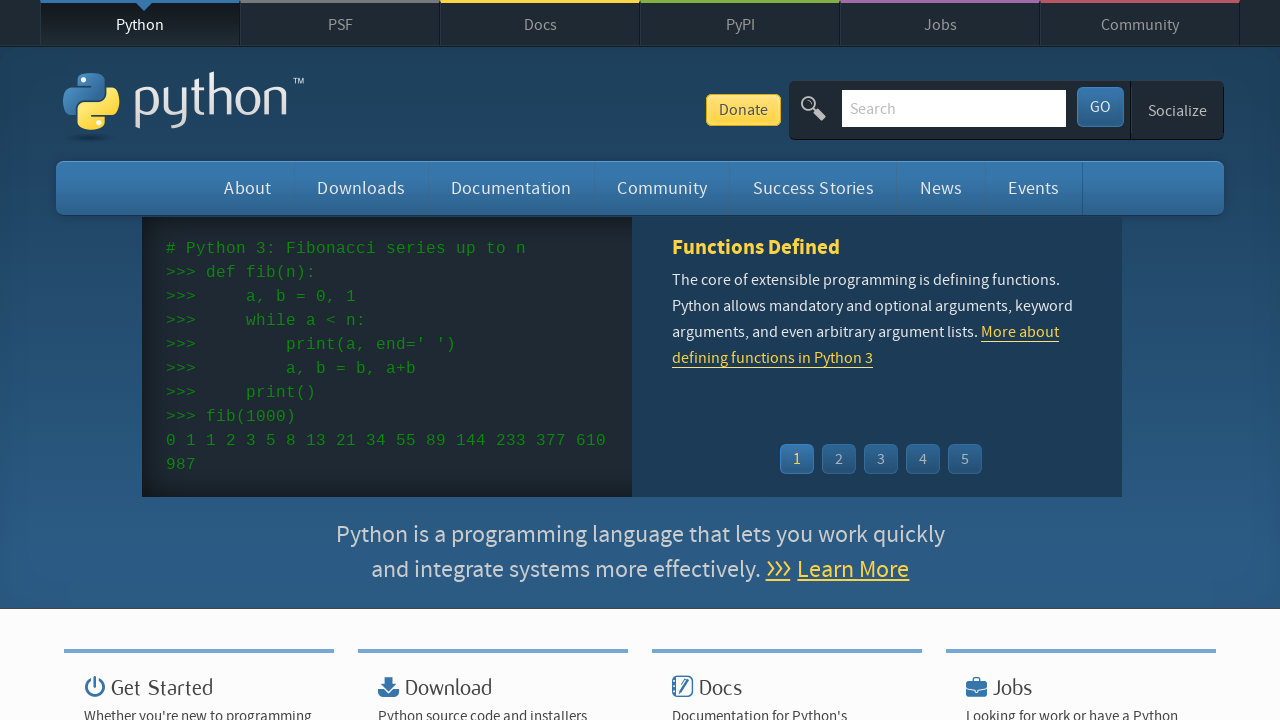

Cleared search field on input[name='q']
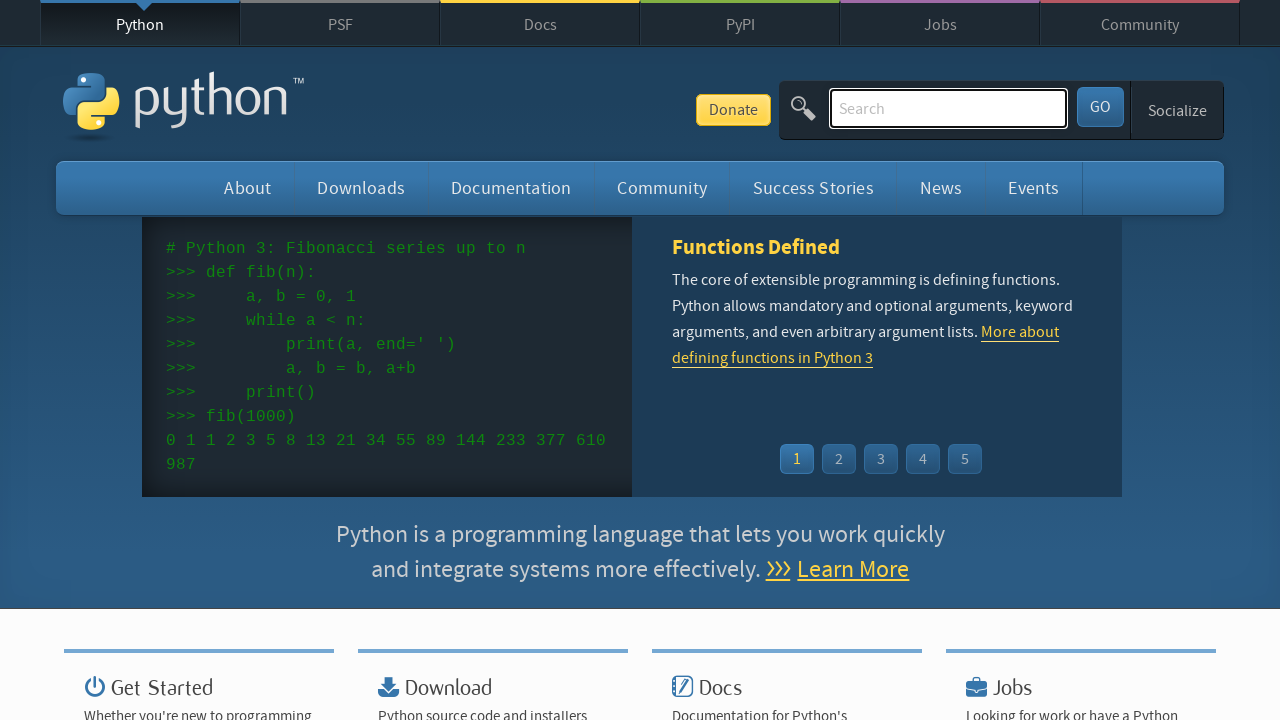

Entered 'pycon' in search field on input[name='q']
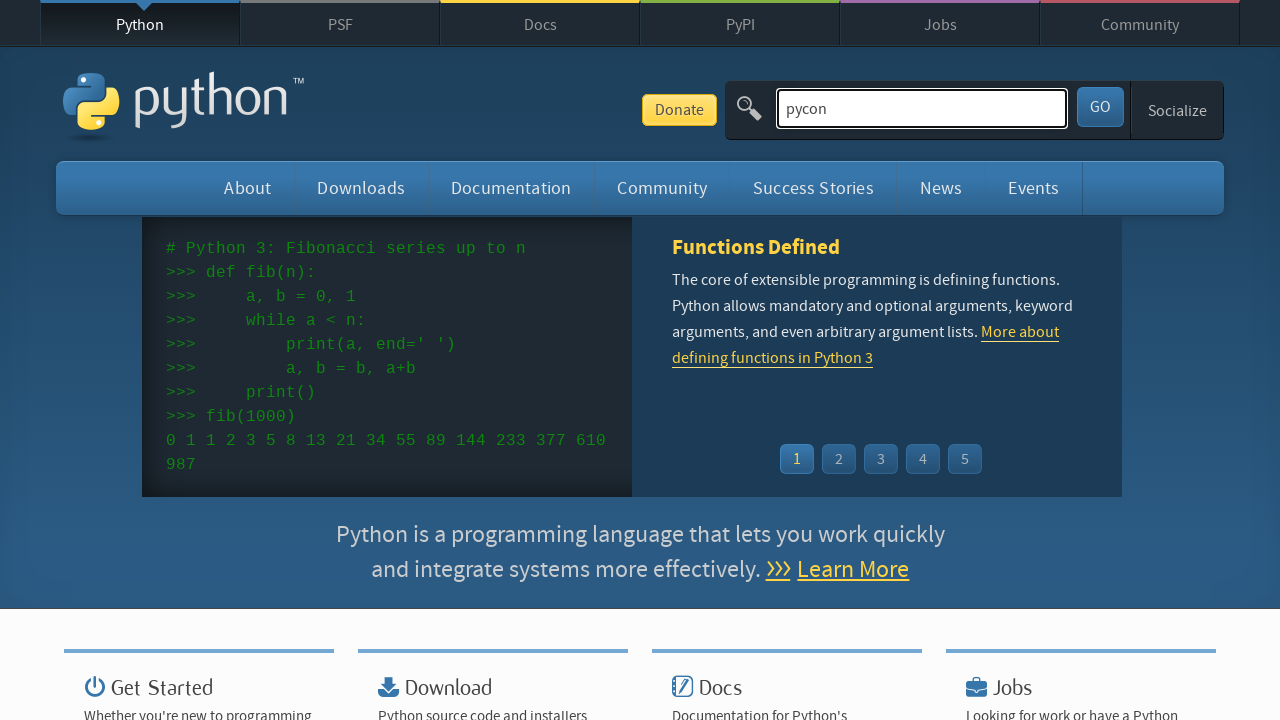

Pressed Enter to submit search form on input[name='q']
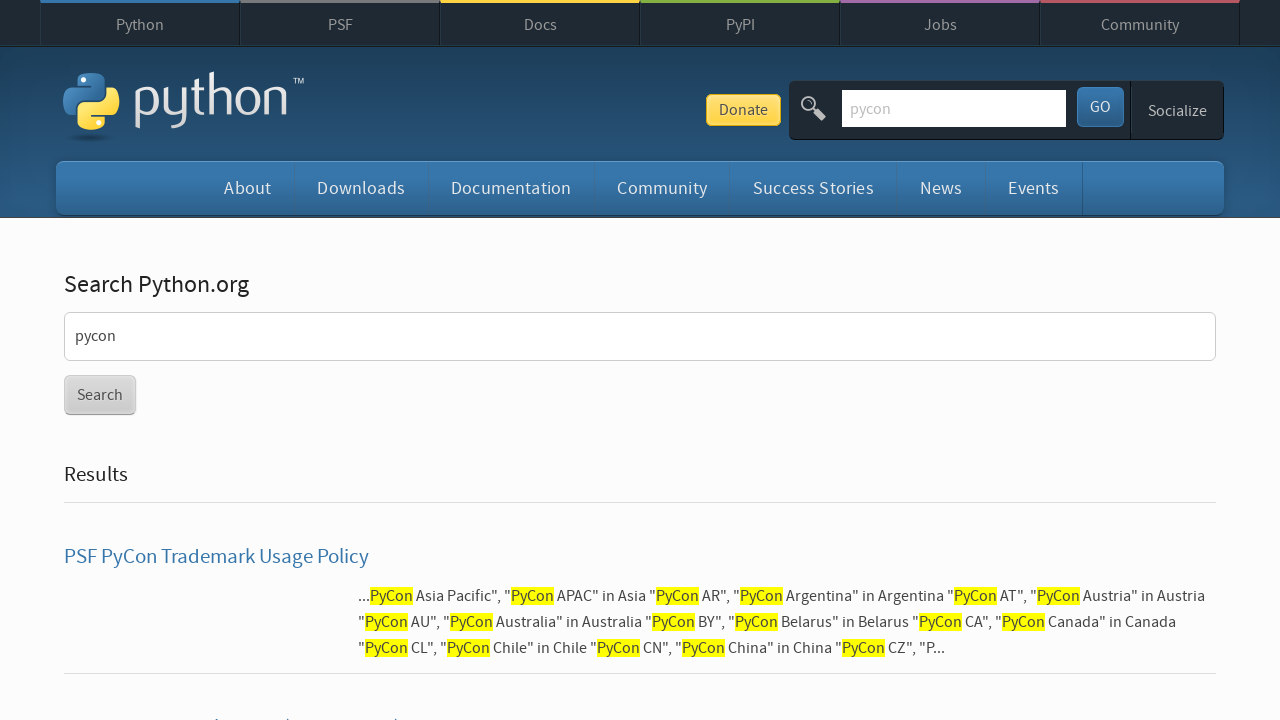

Waited for page to load (domcontentloaded)
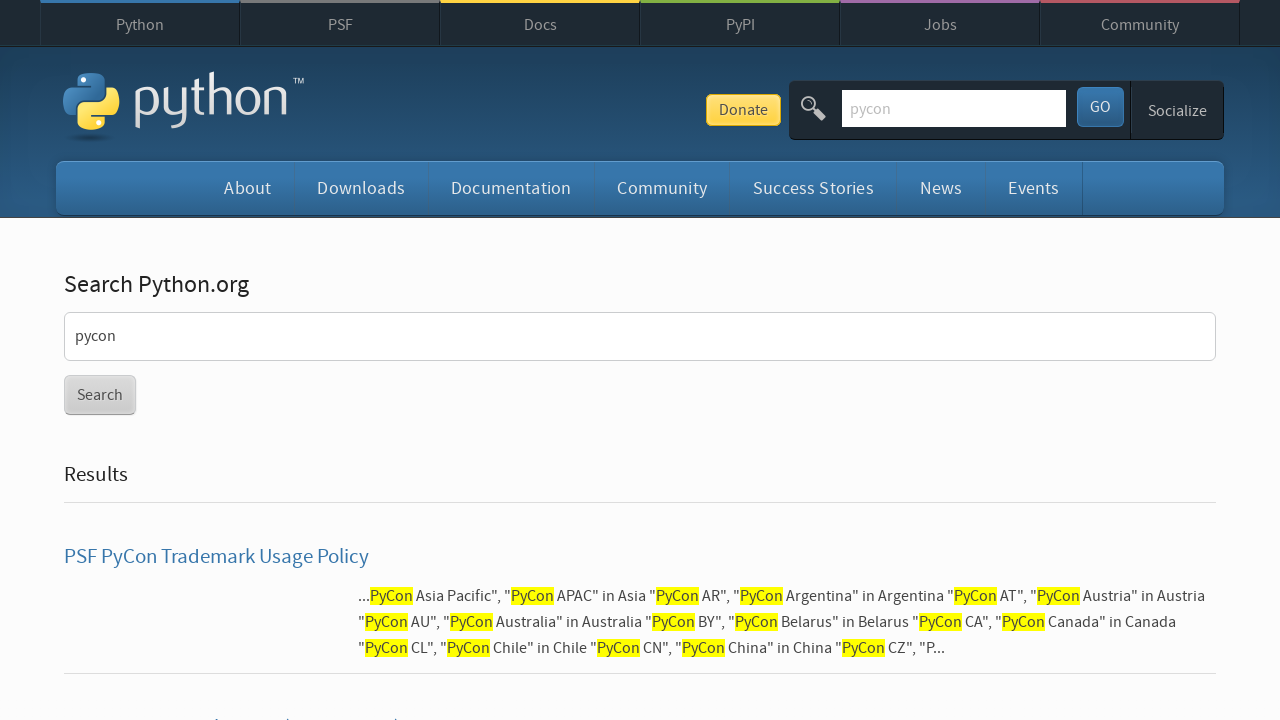

Verified search results were found (no 'No results found' message)
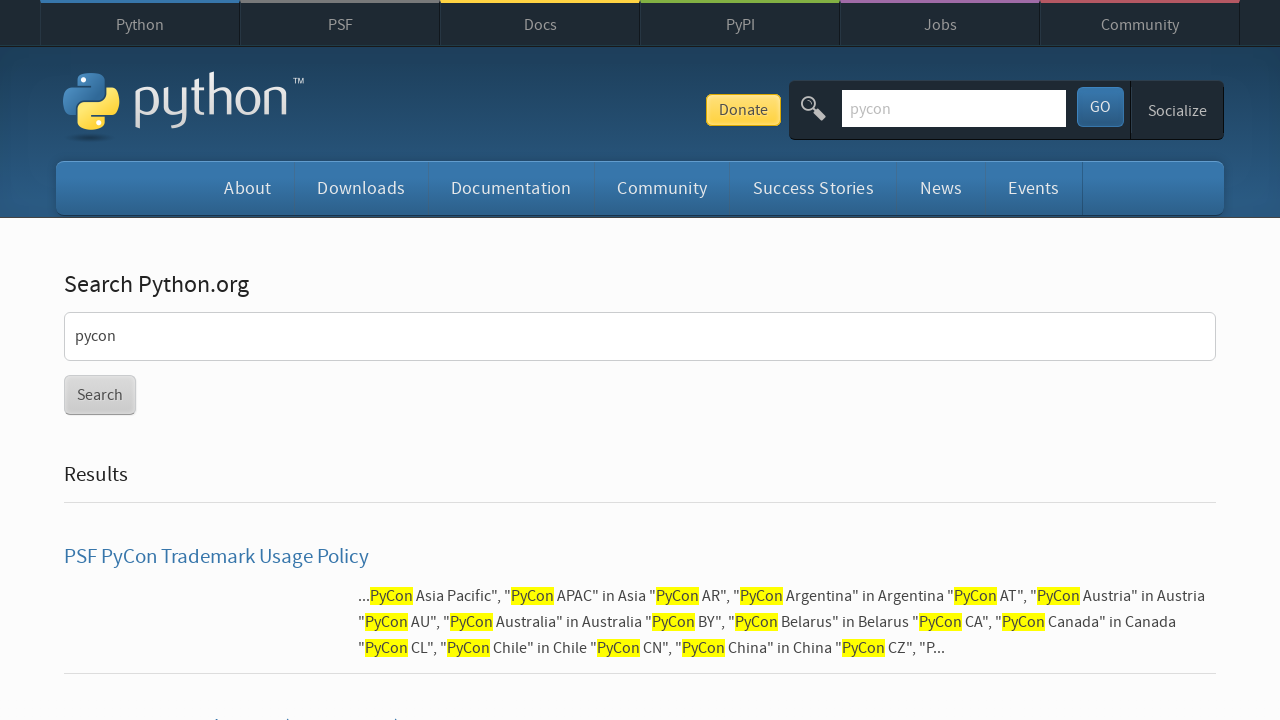

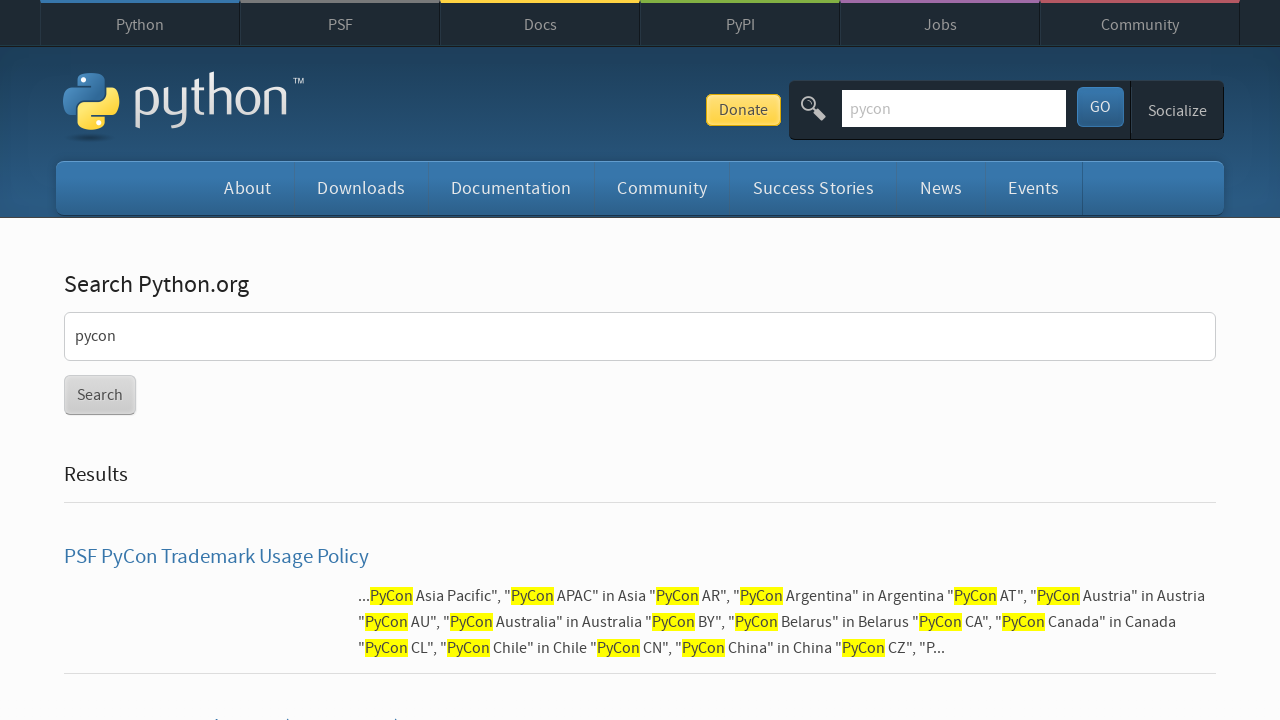